Tests renting a cat by entering ID 1, clicking Rent, and verifying the cat is marked as rented out with a success message

Starting URL: https://cs1632.appspot.com/

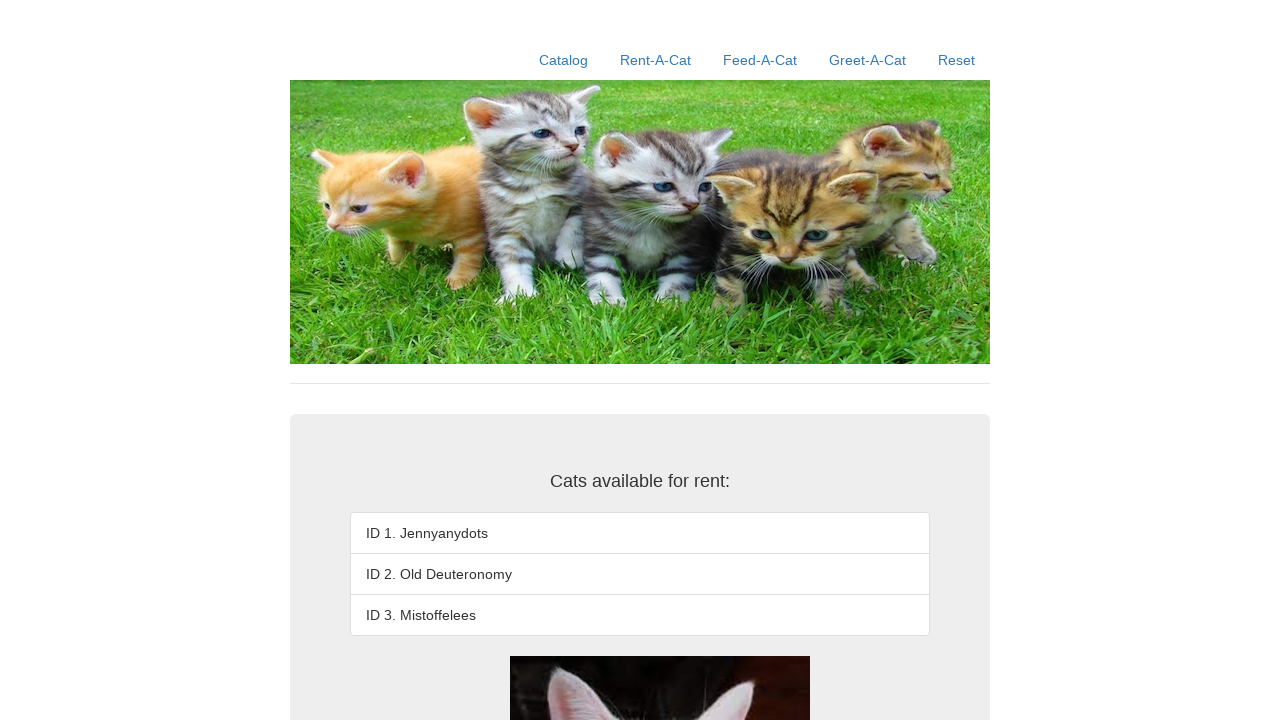

Reset cookies to clear rental state
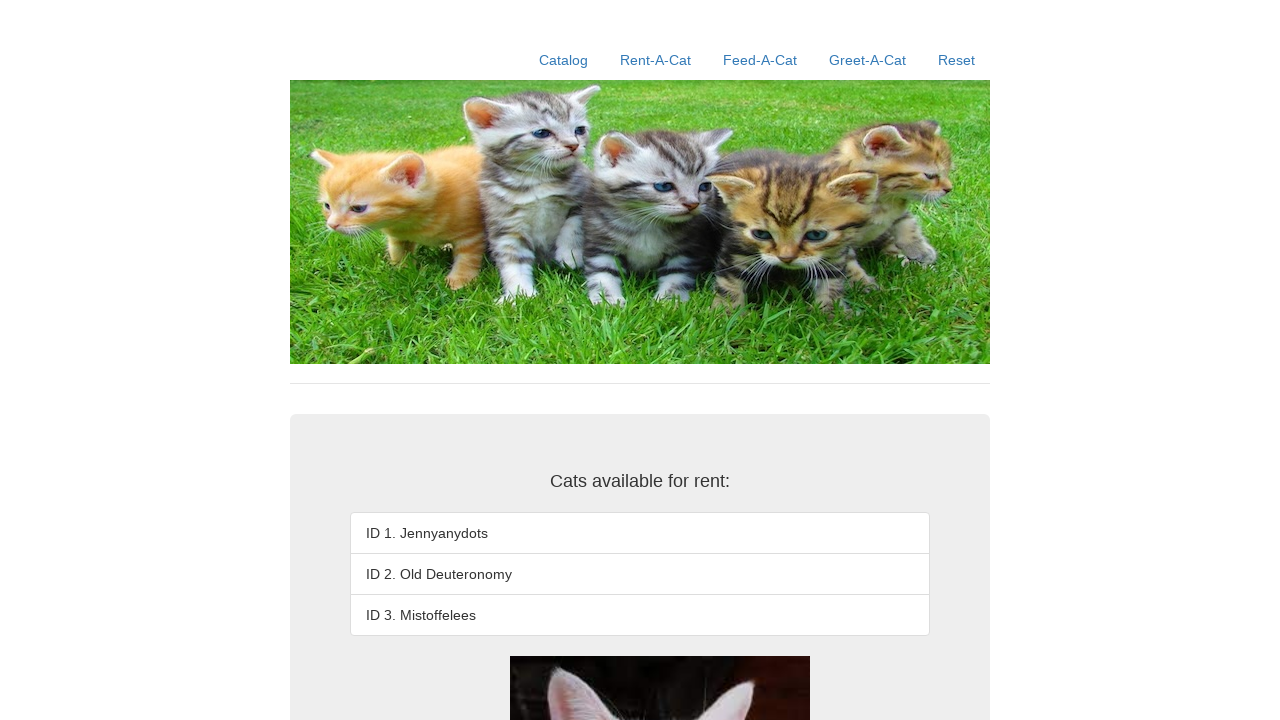

Clicked on Rent-A-Cat link at (656, 60) on a:has-text('Rent-A-Cat')
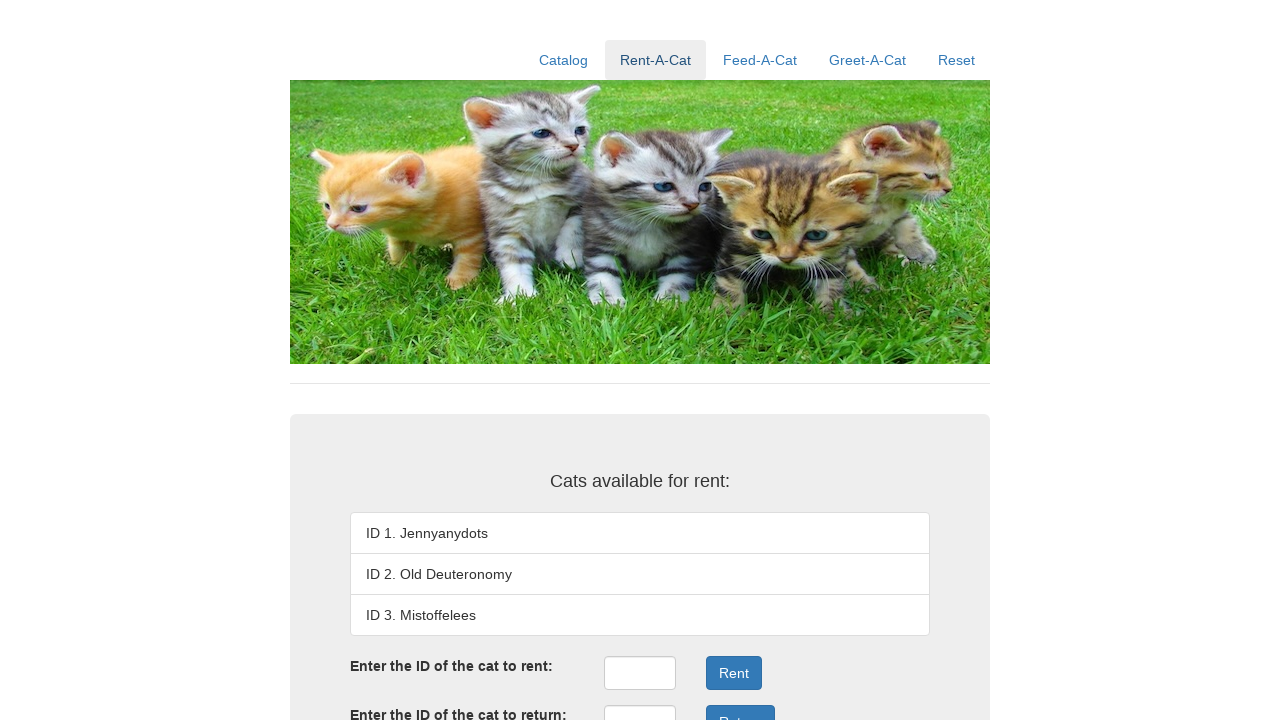

Entered cat ID 1 in rental form on #rentID
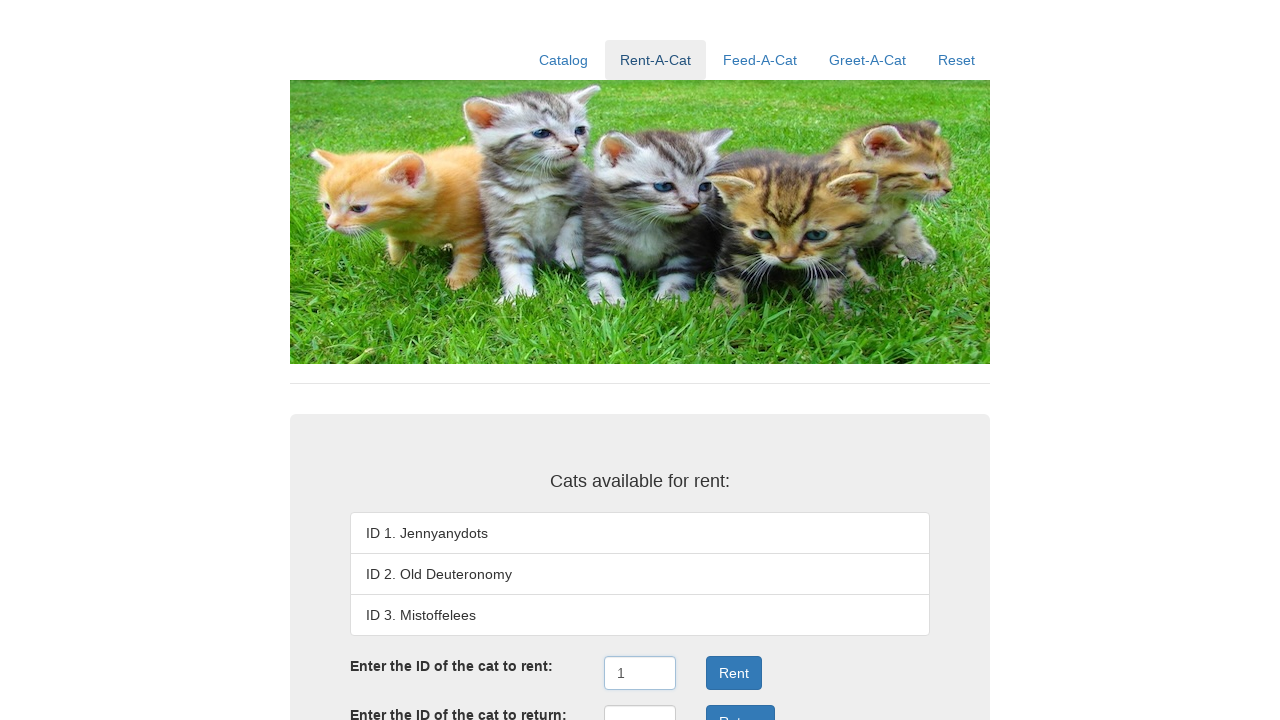

Clicked the Rent button at (734, 673) on button:has-text('Rent')
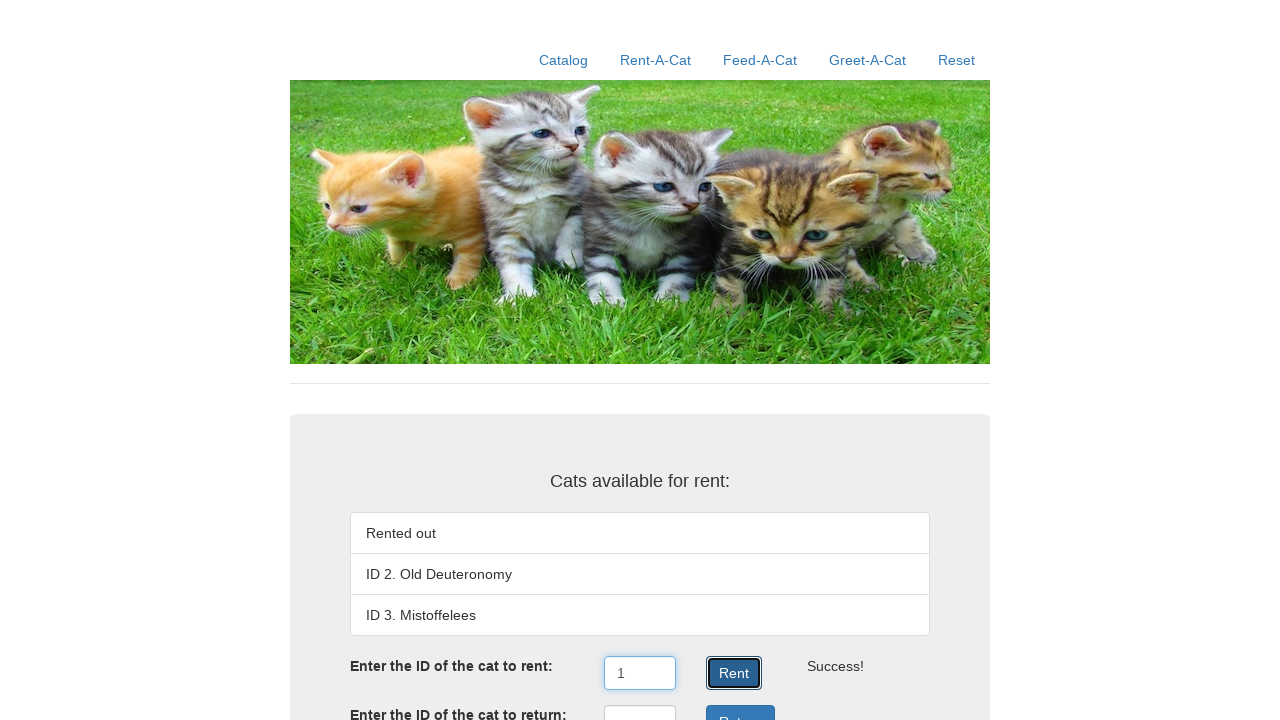

Waited for 'Rented out' status to appear
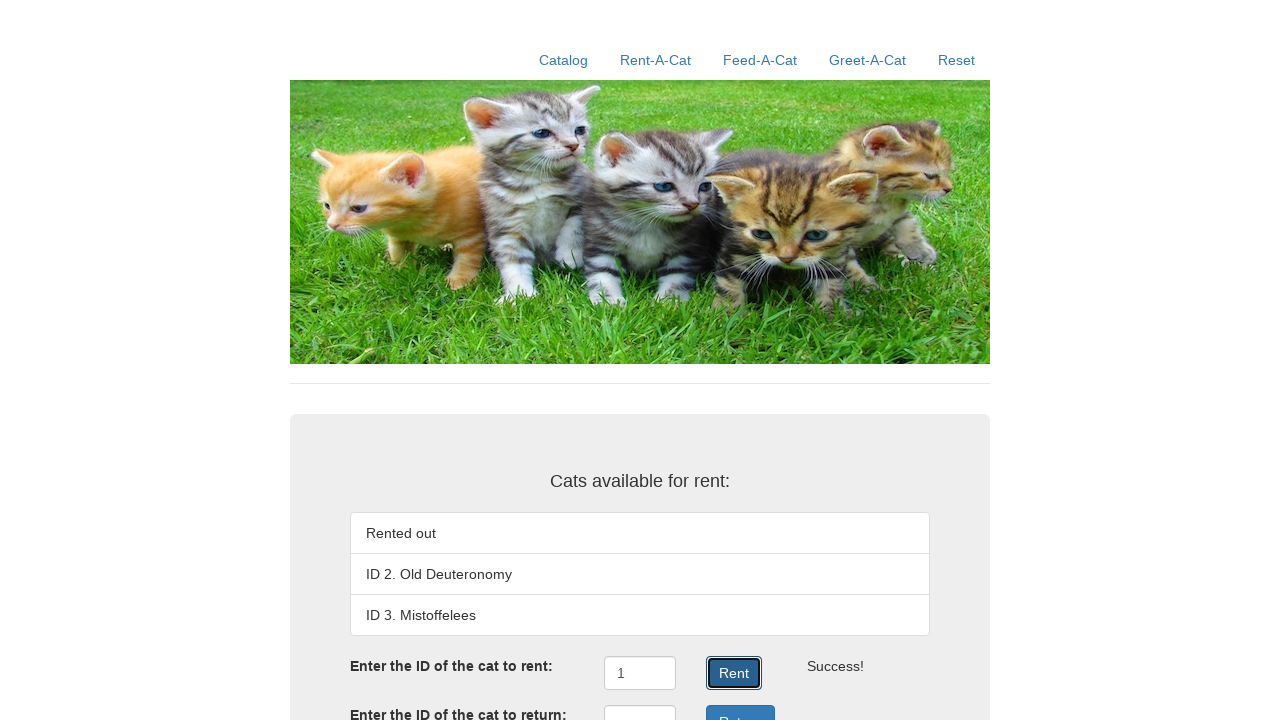

Retrieved all cat listing items
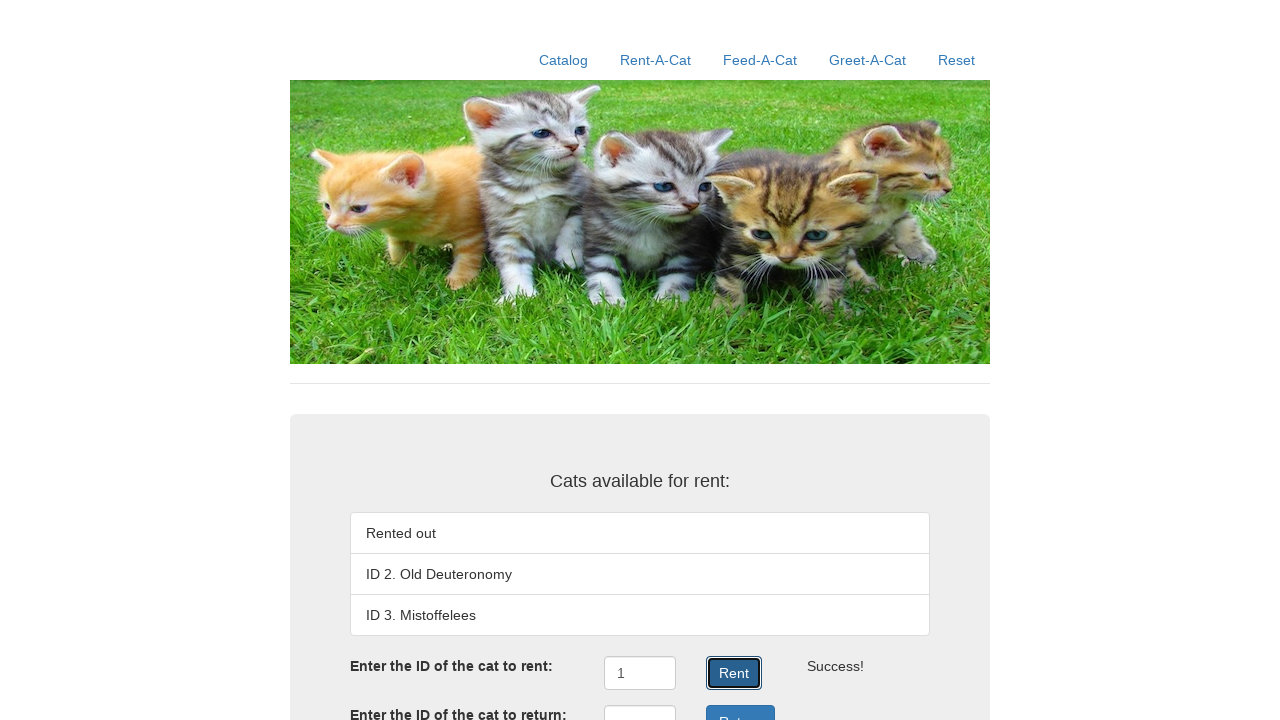

Verified there are 3 cats in the listing
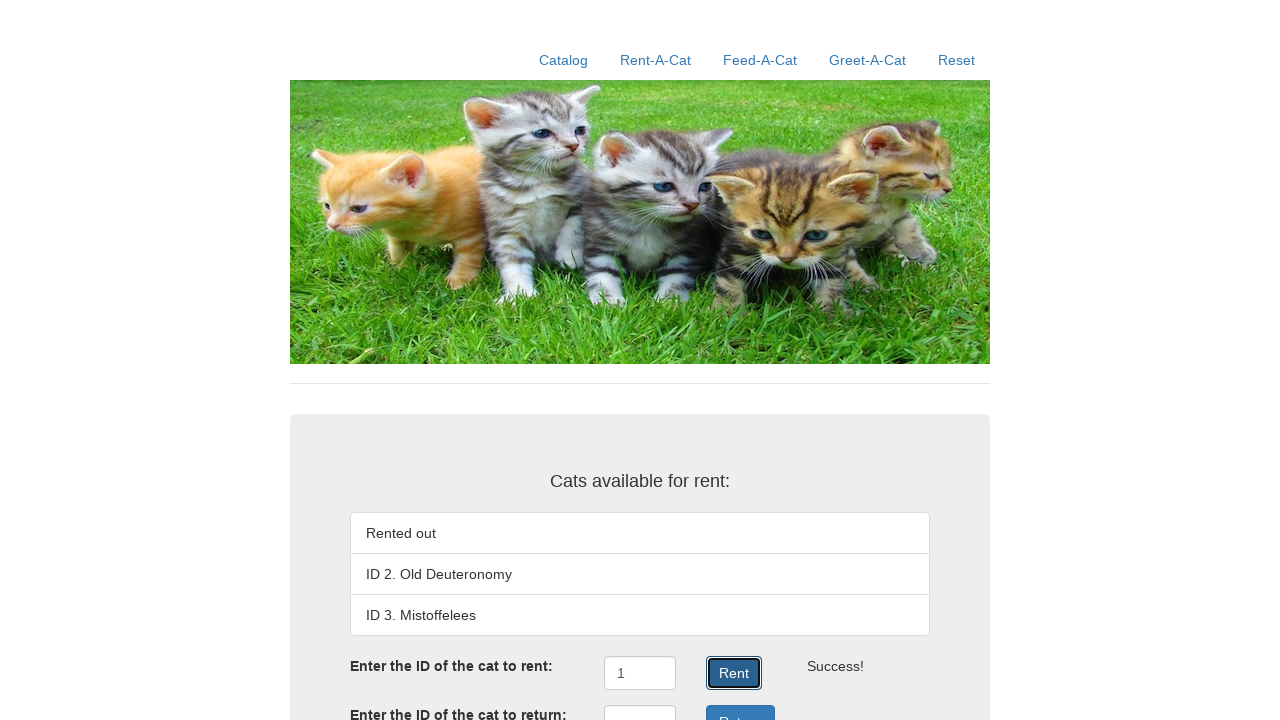

Verified first cat is marked as 'Rented out'
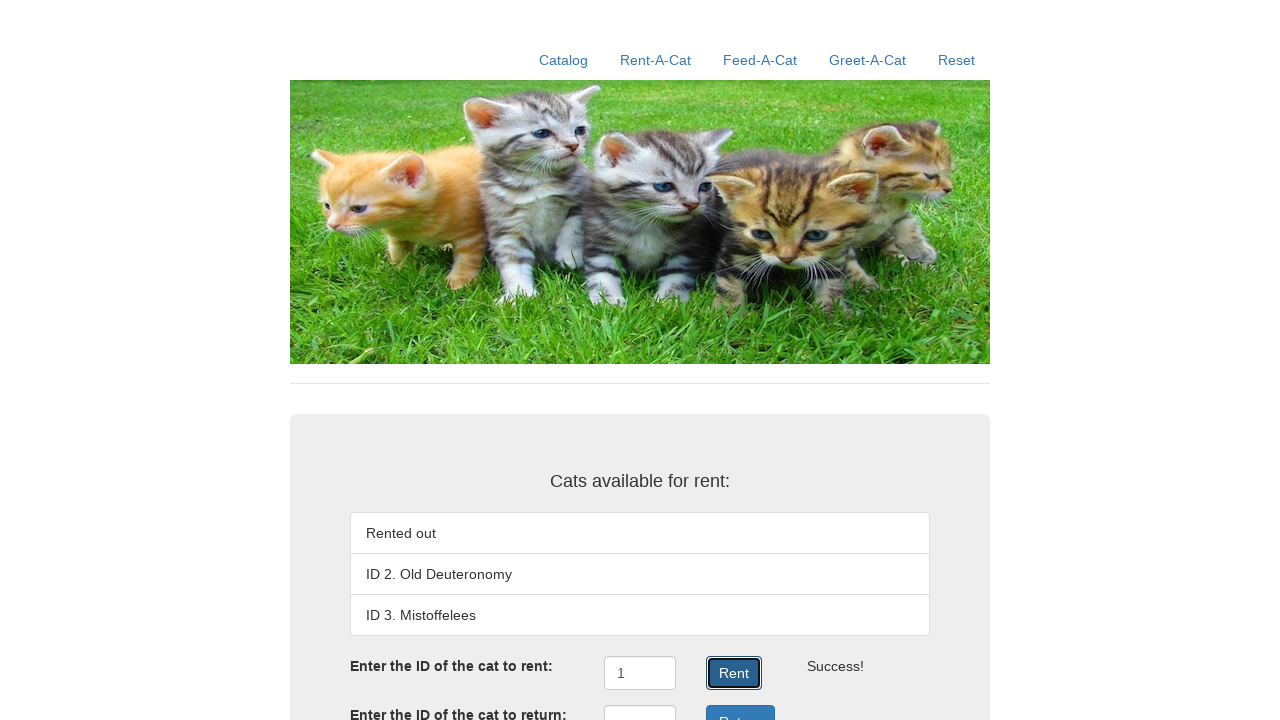

Verified second cat is ID 2. Old Deuteronomy
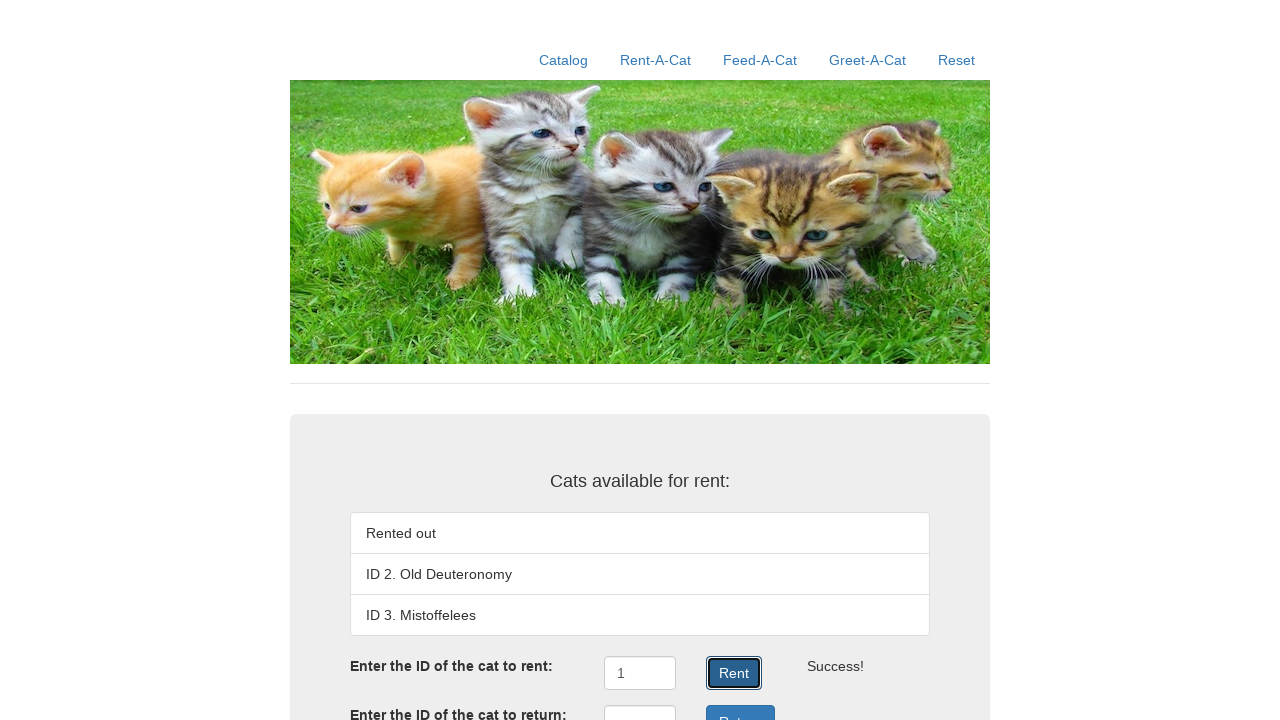

Verified third cat is ID 3. Mistoffelees
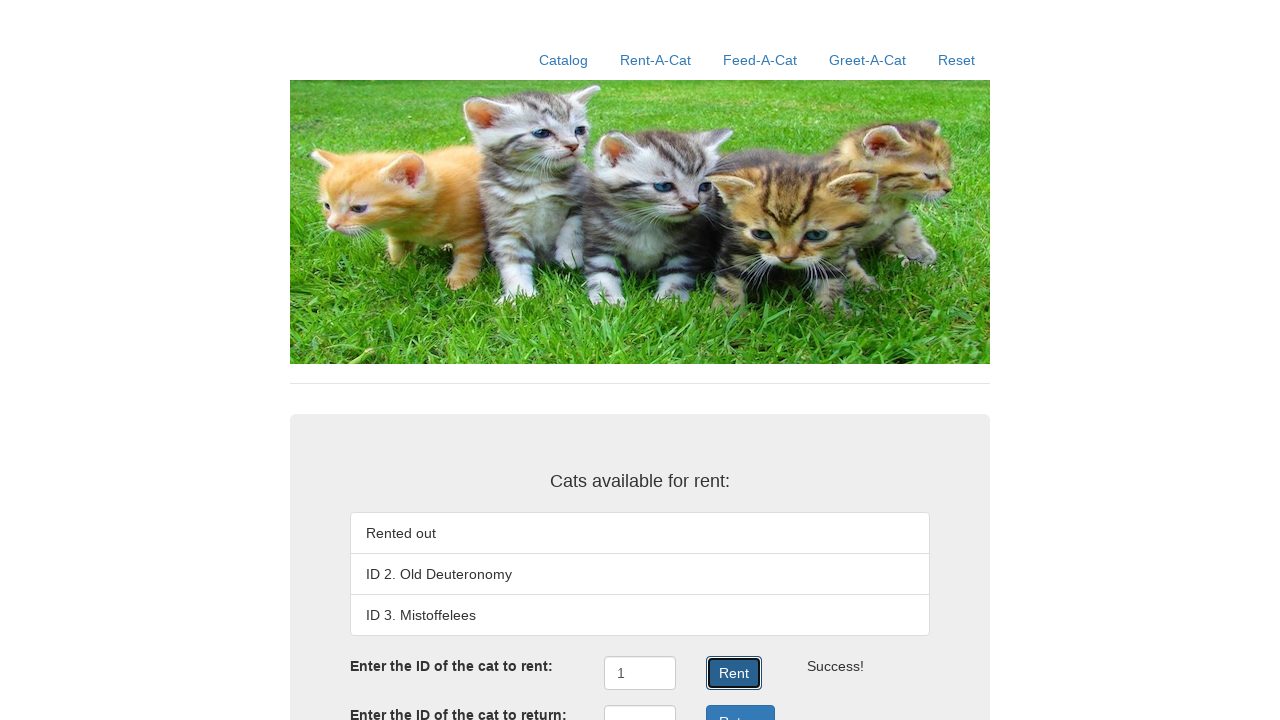

Verified success message appeared
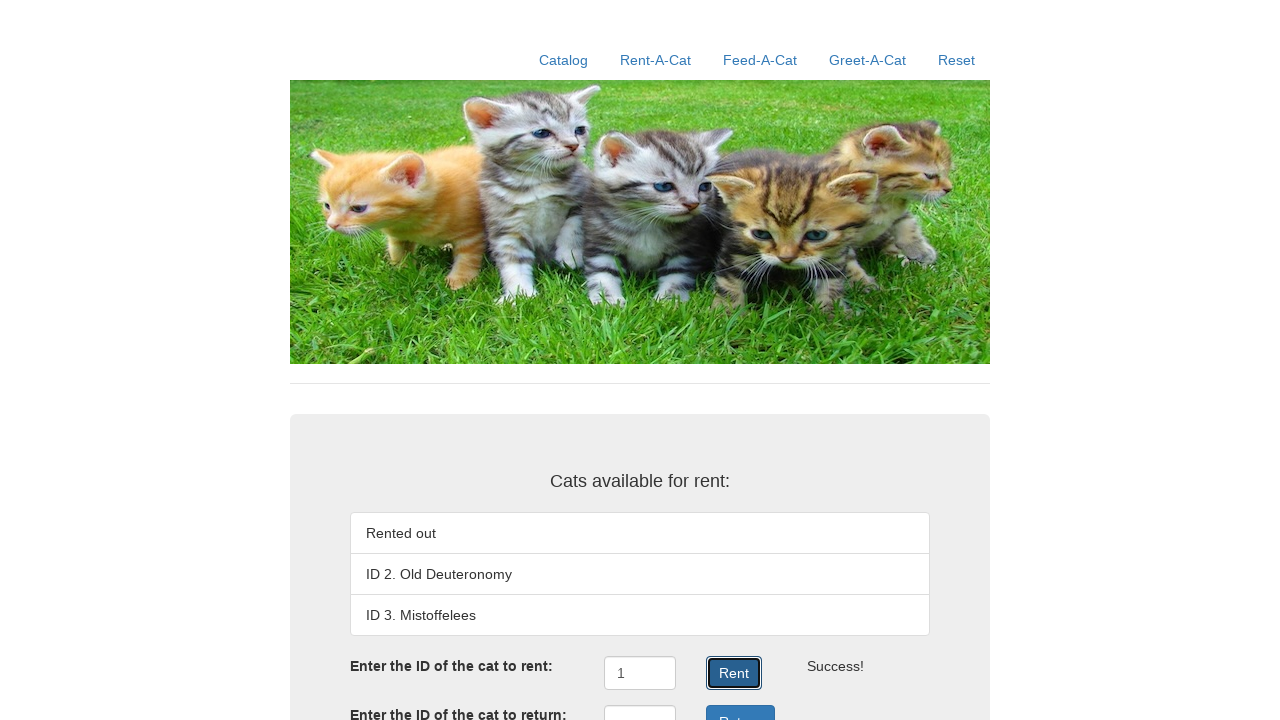

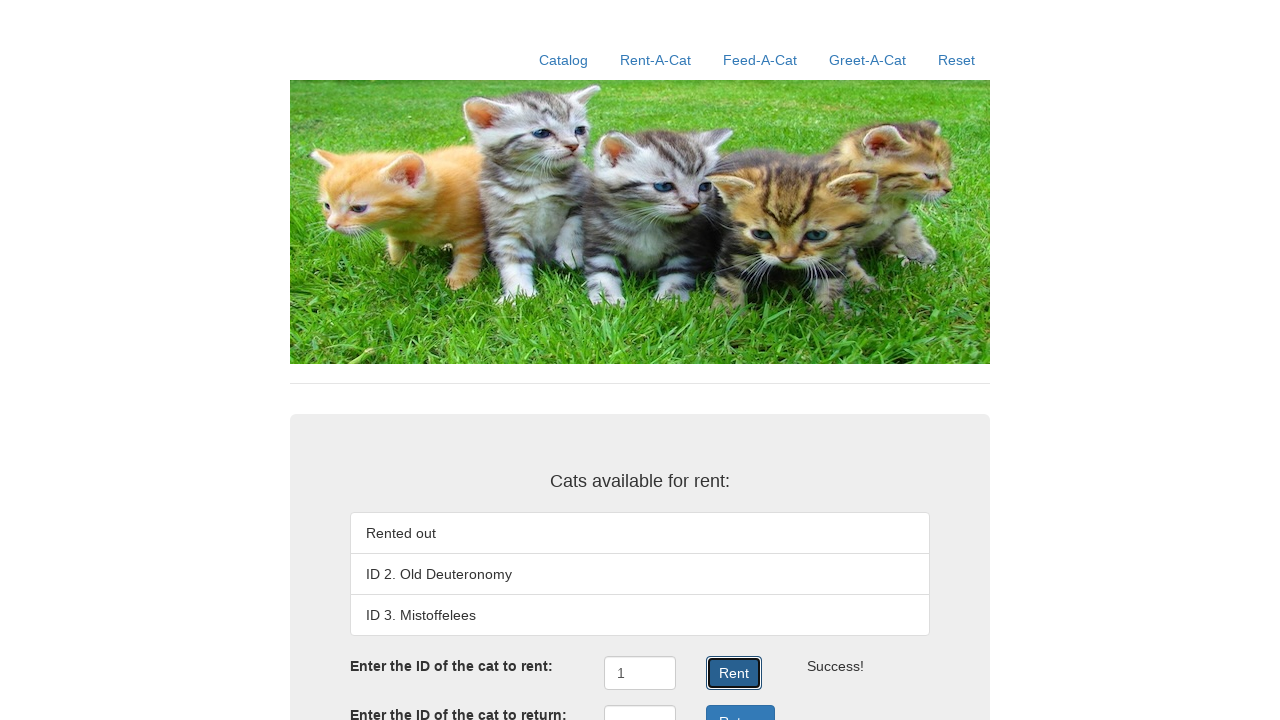